Tests iframe handling by navigating through single and multiple nested frames on a demo site, entering text into input fields within each frame context.

Starting URL: http://demo.automationtesting.in/Frames.html

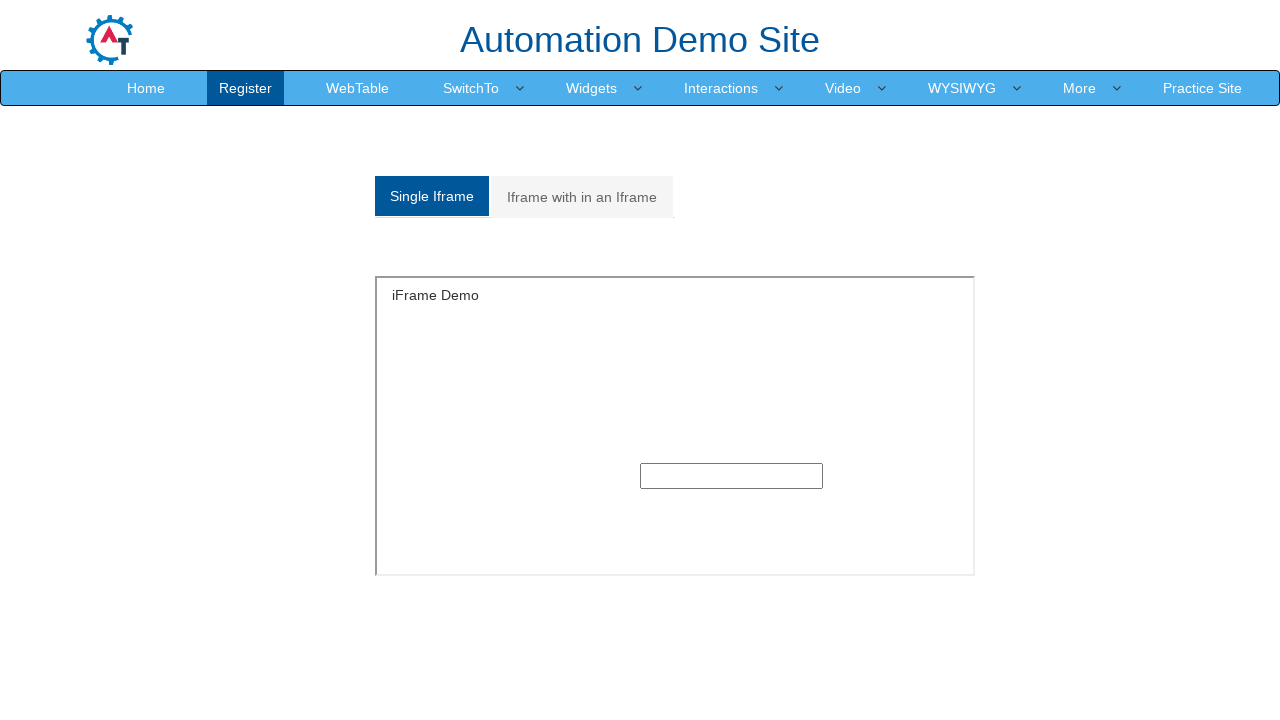

Clicked on Single Frame tab at (432, 196) on (//a[@class='analystic'])[1]
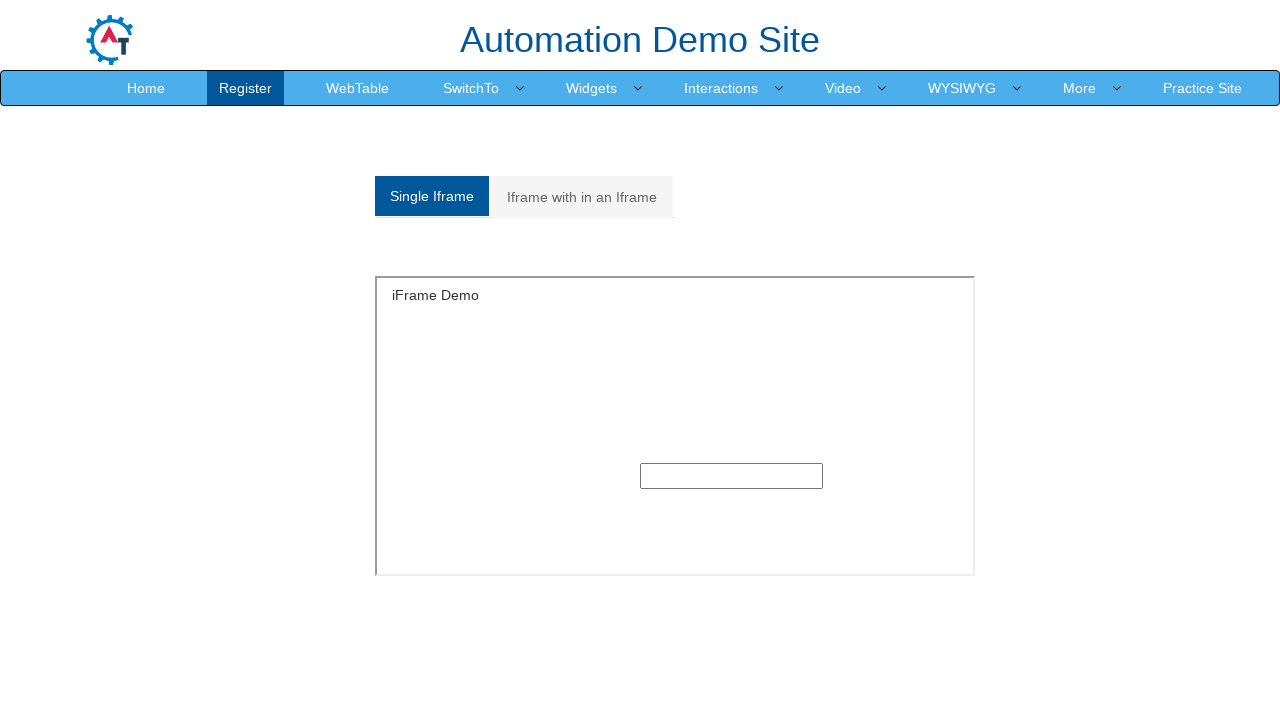

Located single frame iframe element
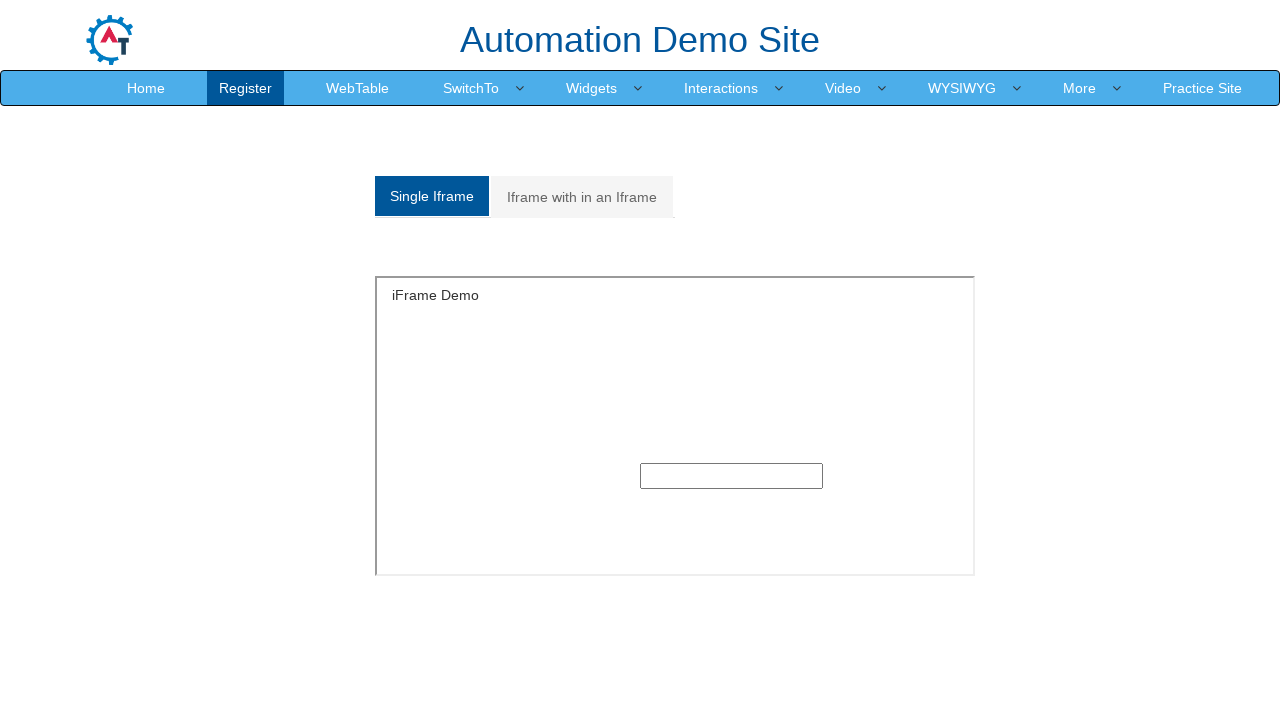

Filled text input field in single frame with 'welcome' on #singleframe >> internal:control=enter-frame >> input[type='text'] >> nth=0
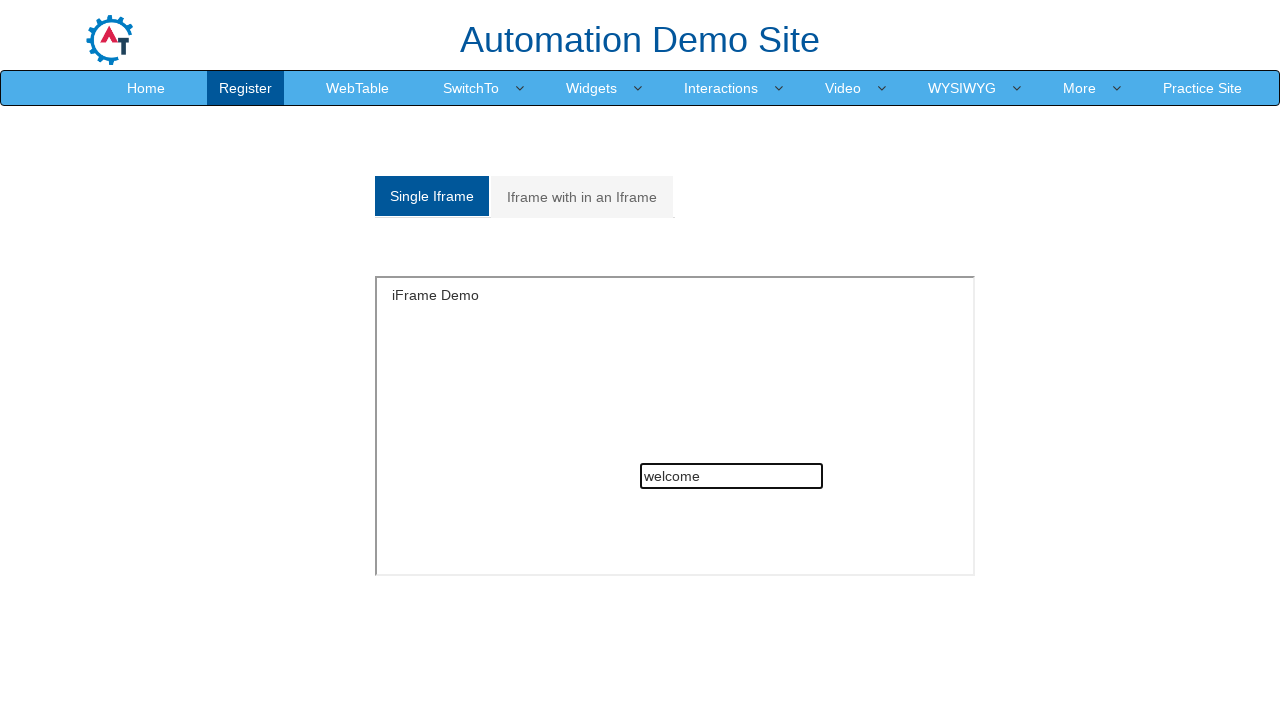

Waited 2 seconds for action to complete
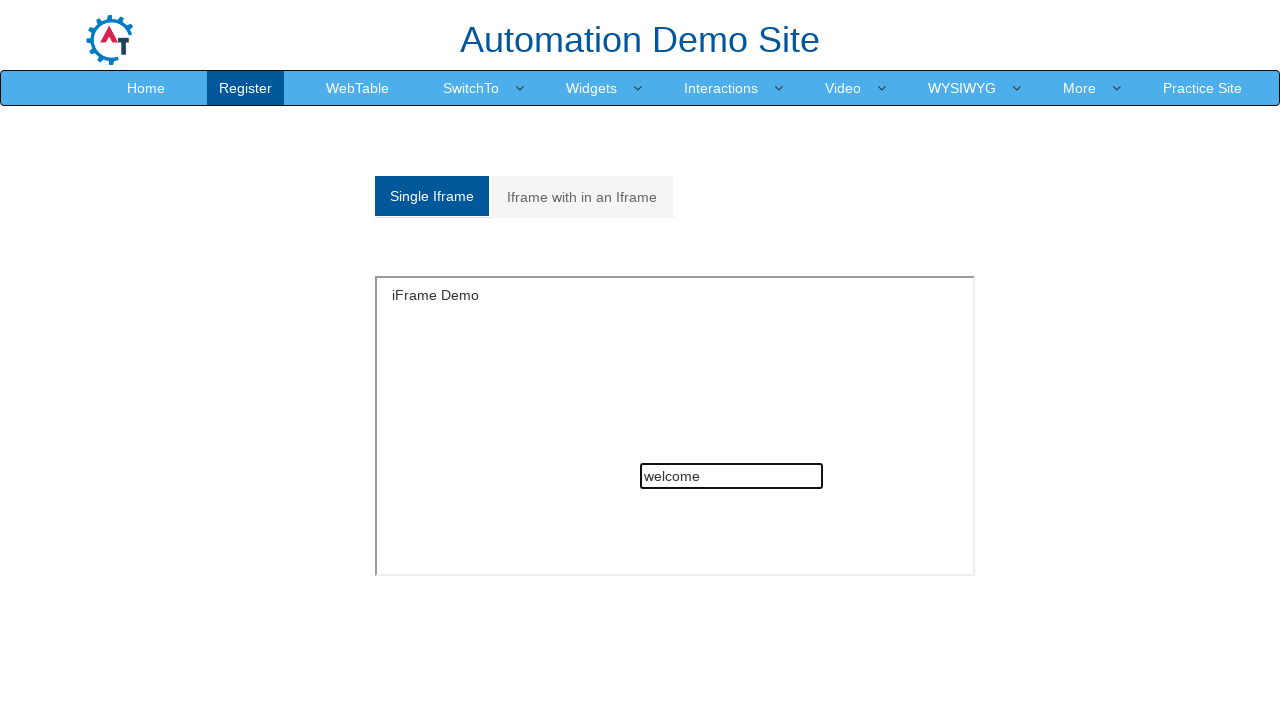

Clicked on Multiple Frames tab at (582, 197) on (//a[@class='analystic'])[2]
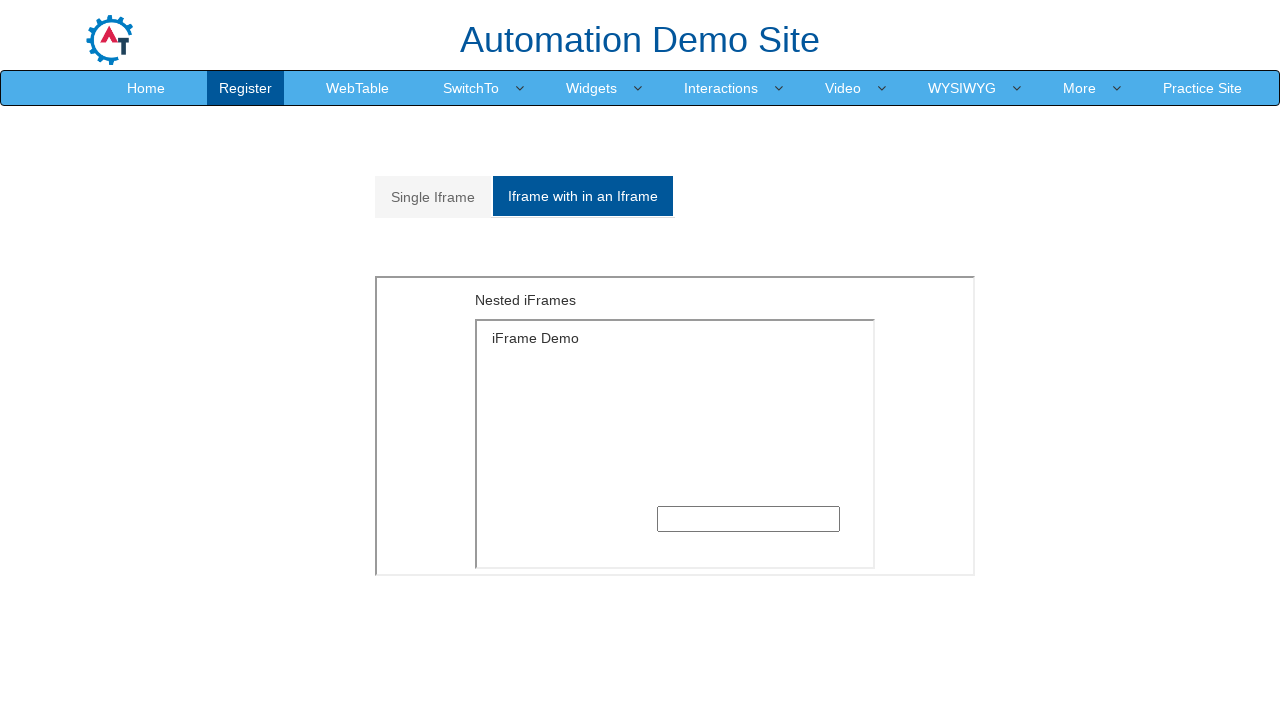

Located outer iframe with src='MultipleFrames.html'
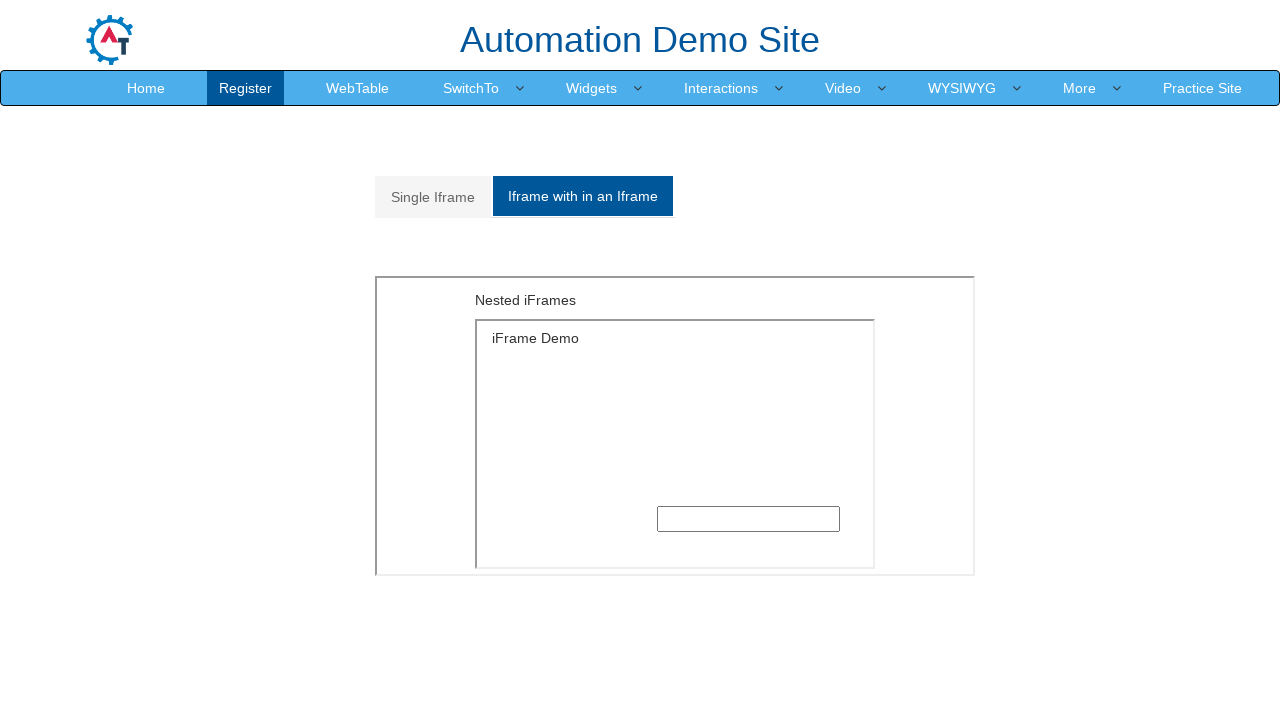

Located inner iframe with src='SingleFrame.html' within outer frame
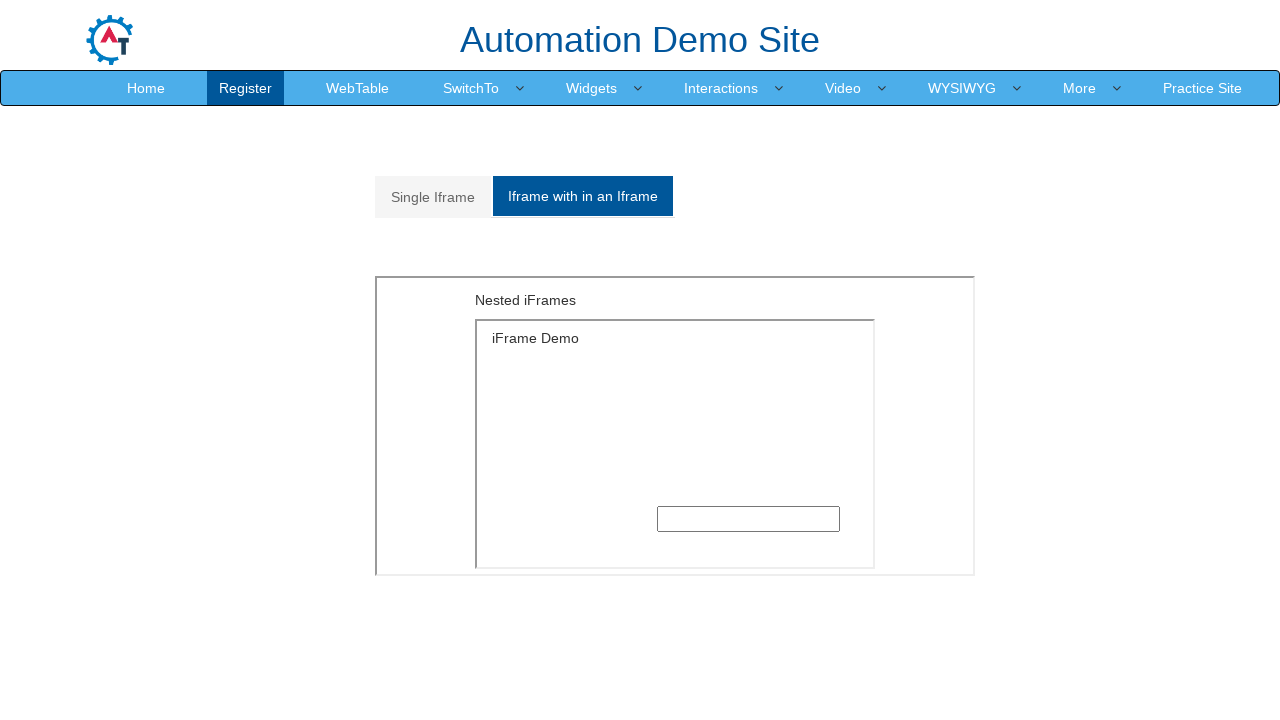

Filled text input field in nested iframe with 'yajjas' on iframe[src='MultipleFrames.html'] >> internal:control=enter-frame >> iframe[src=
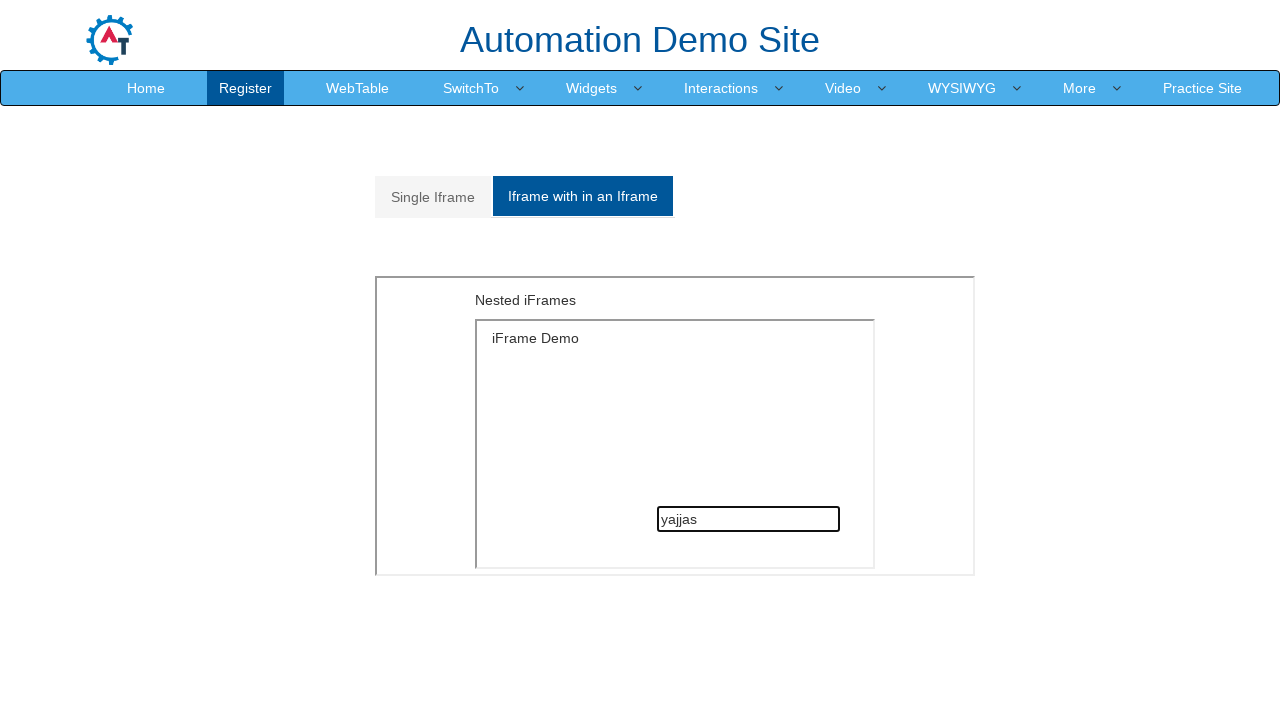

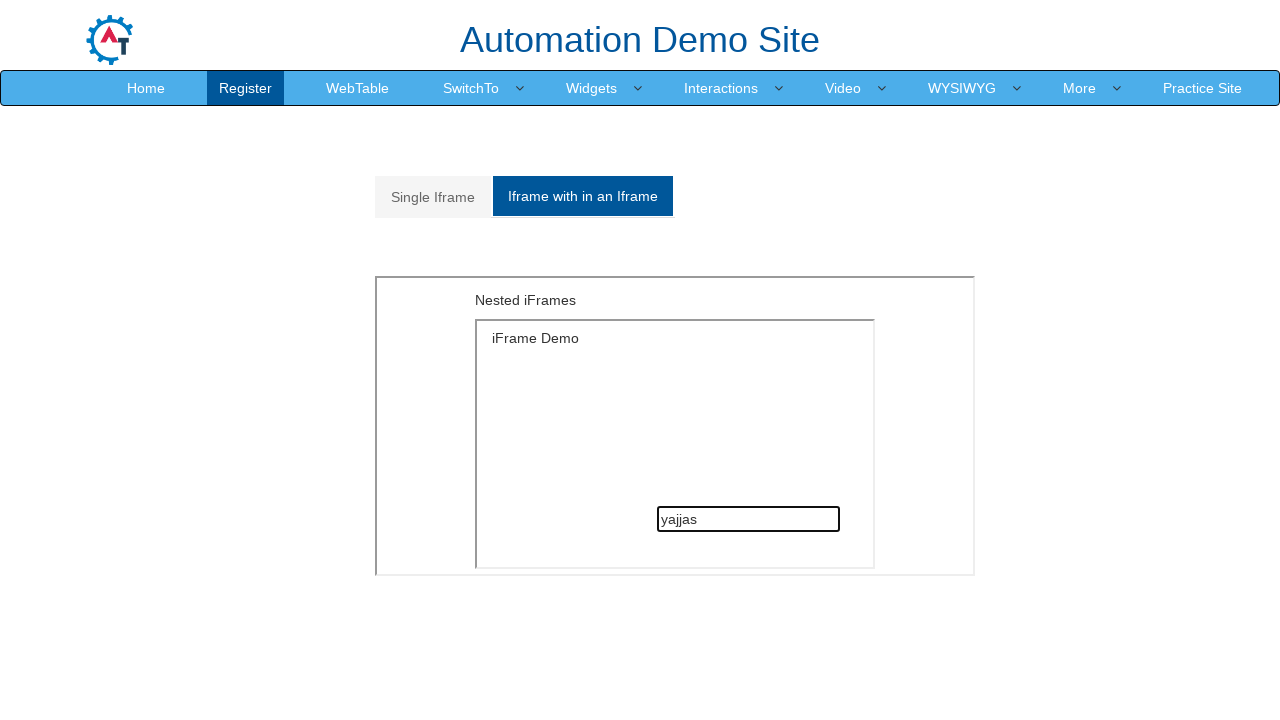